Tests Ctrl+click selection functionality by selecting specific non-consecutive items (2, 4, 6, 8) in a grid using keyboard modifier.

Starting URL: https://jqueryui.com/resources/demos/selectable/display-grid.html

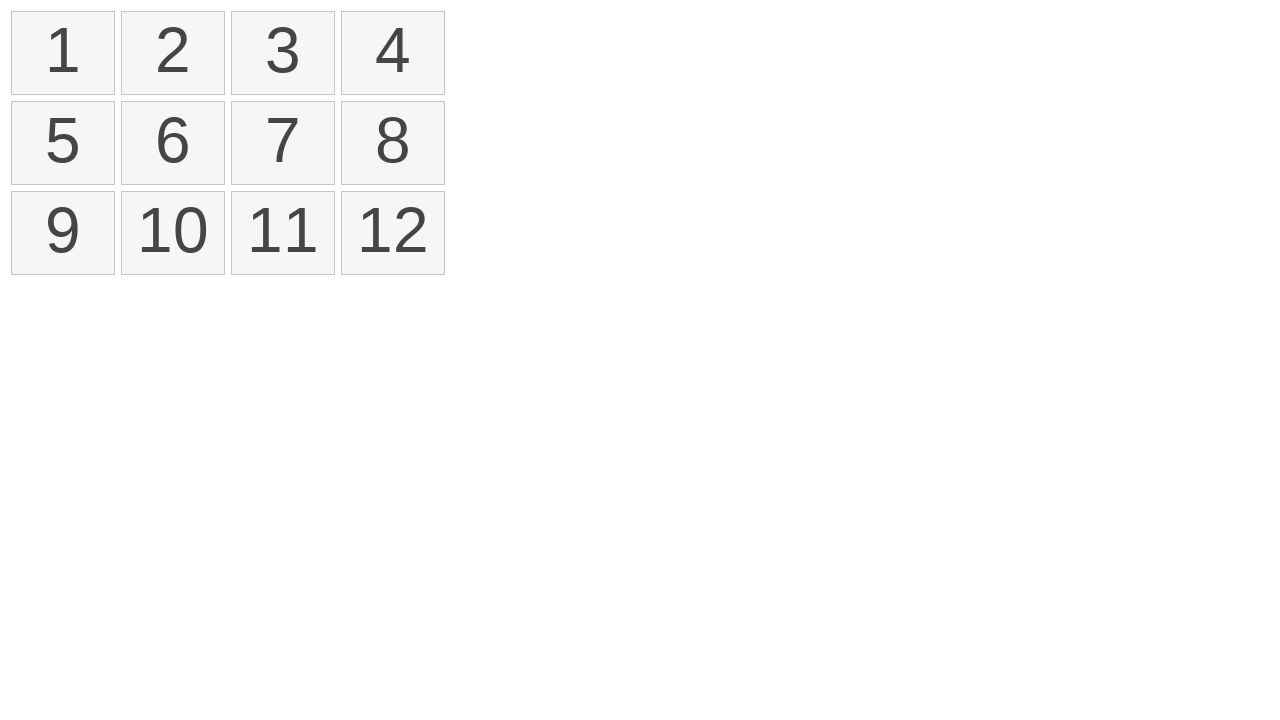

Located all selectable list items in the grid
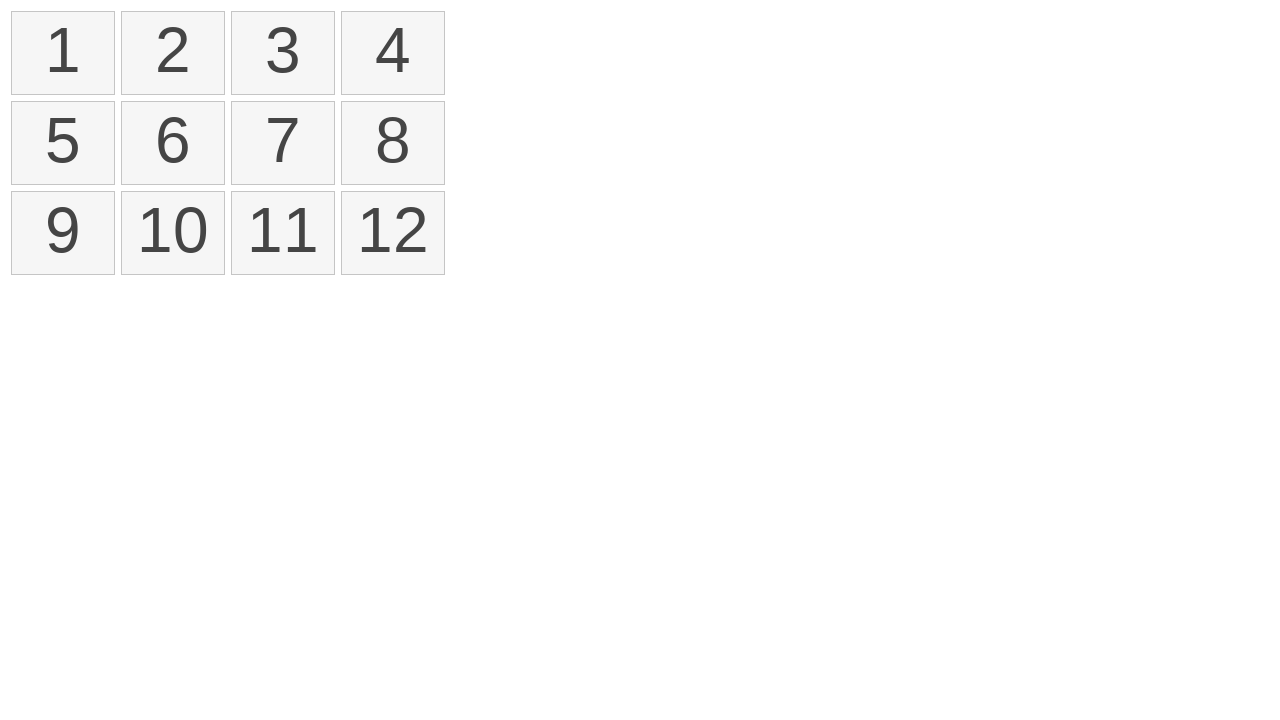

Pressed Control key down to enable multi-select mode
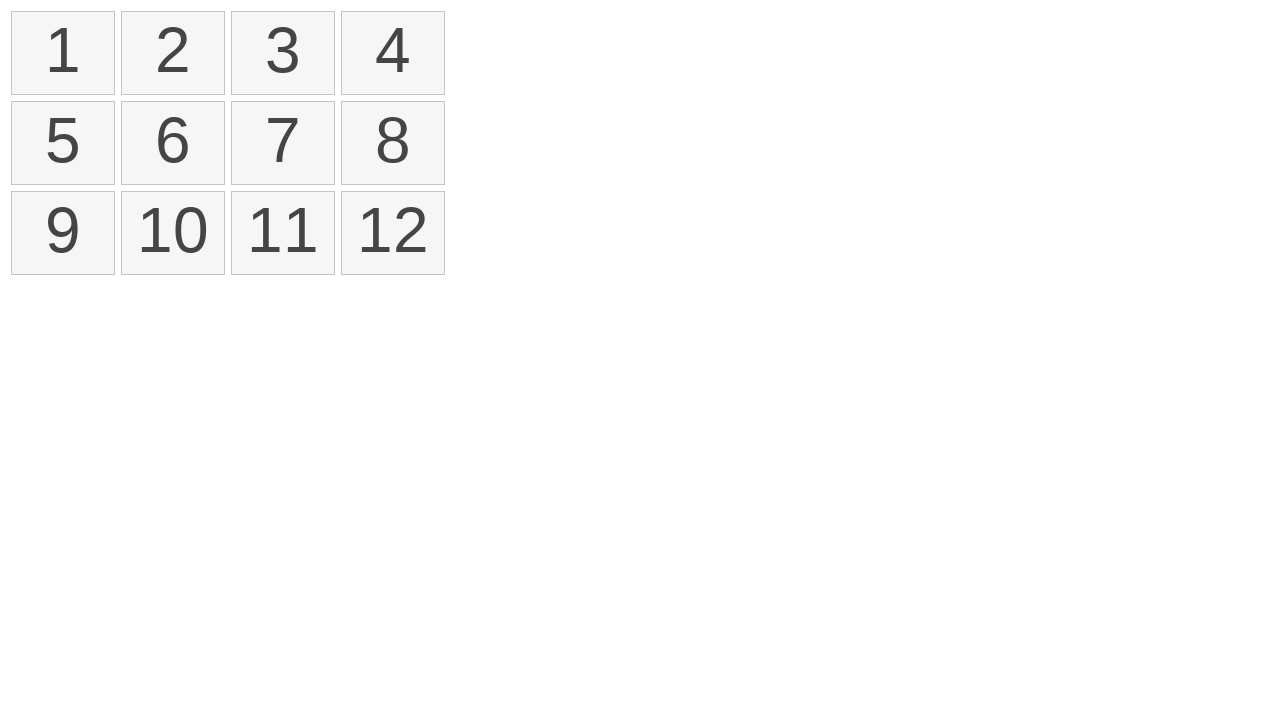

Ctrl+clicked item 2 at (173, 53) on xpath=//ol[@id='selectable']/li >> nth=1
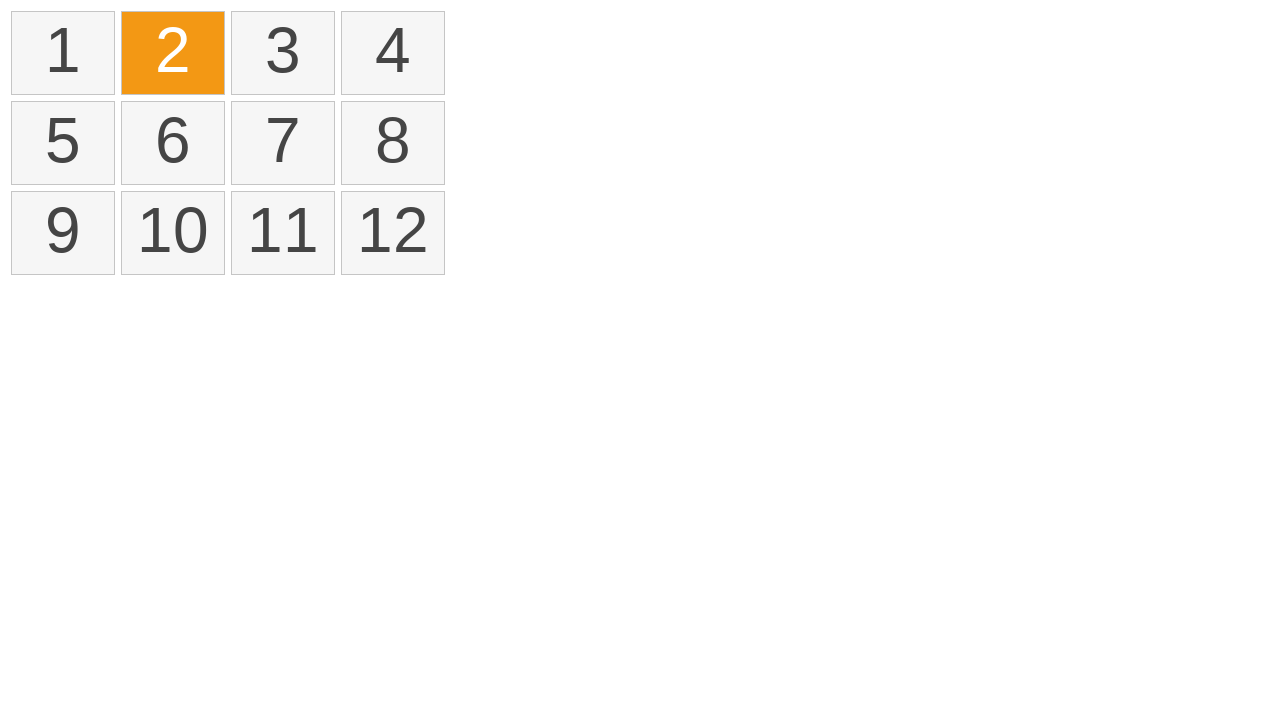

Ctrl+clicked item 4 at (393, 53) on xpath=//ol[@id='selectable']/li >> nth=3
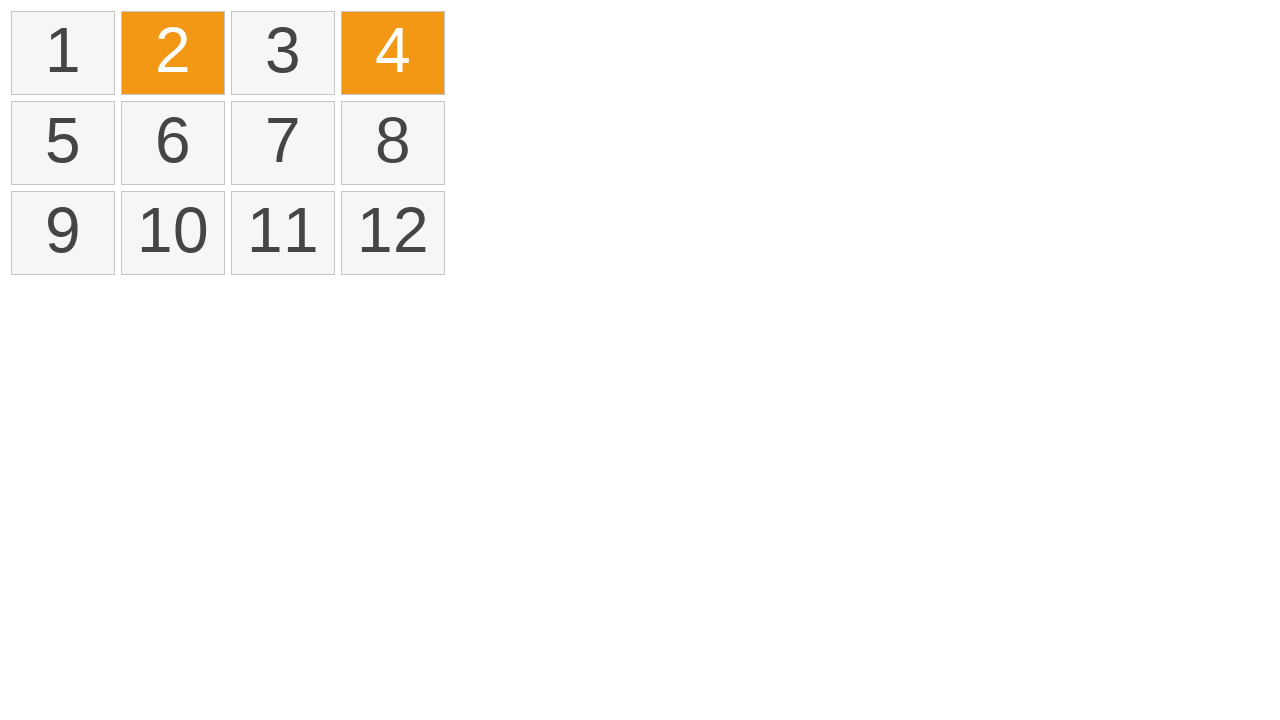

Ctrl+clicked item 6 at (173, 143) on xpath=//ol[@id='selectable']/li >> nth=5
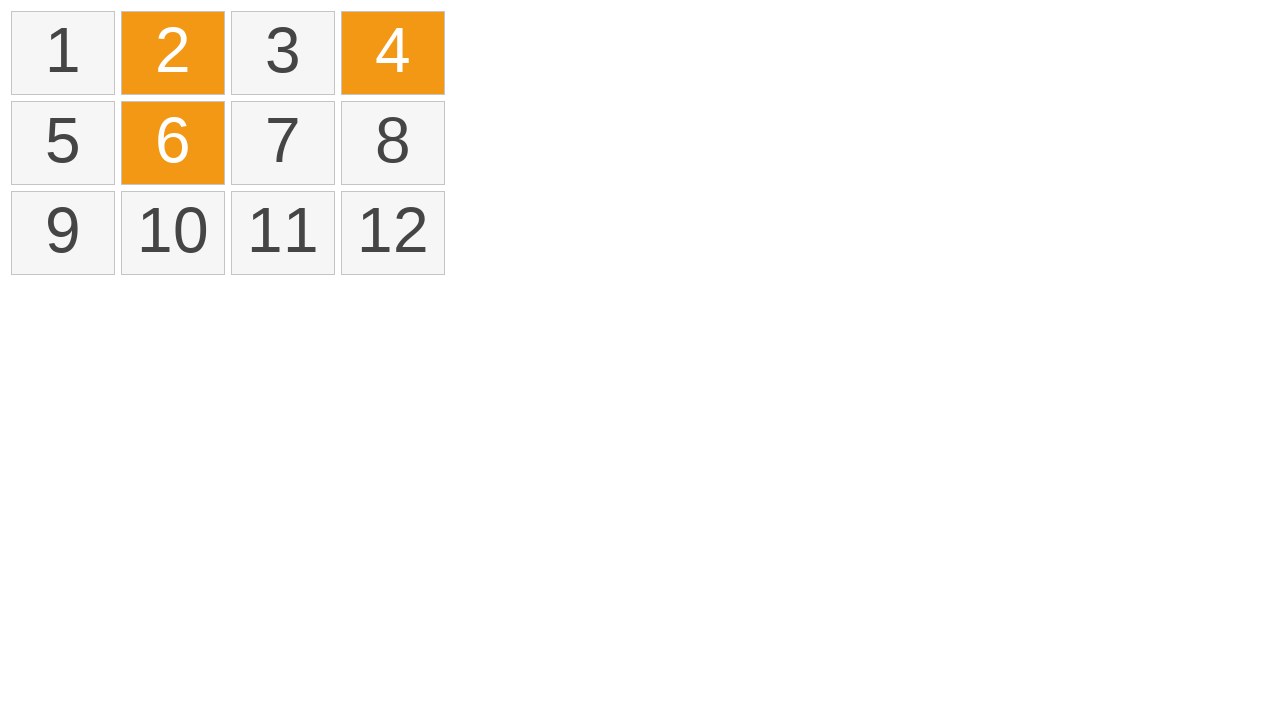

Ctrl+clicked item 8 at (393, 143) on xpath=//ol[@id='selectable']/li >> nth=7
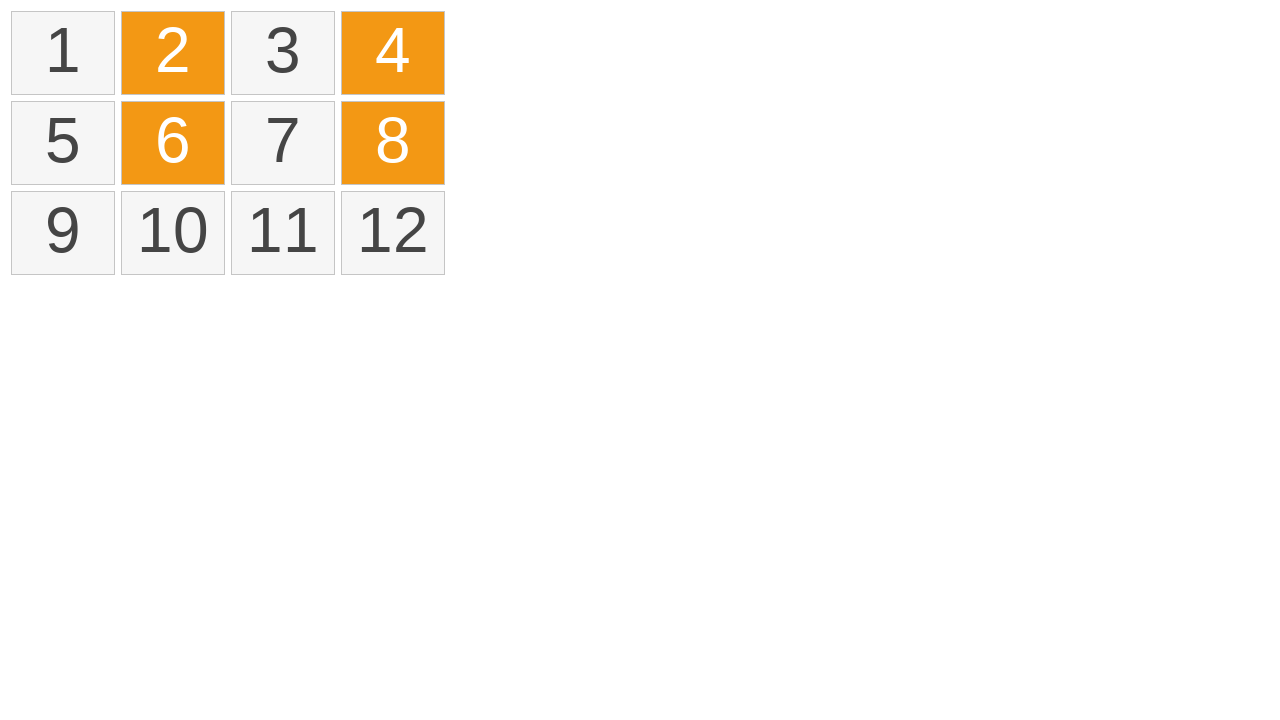

Released Control key
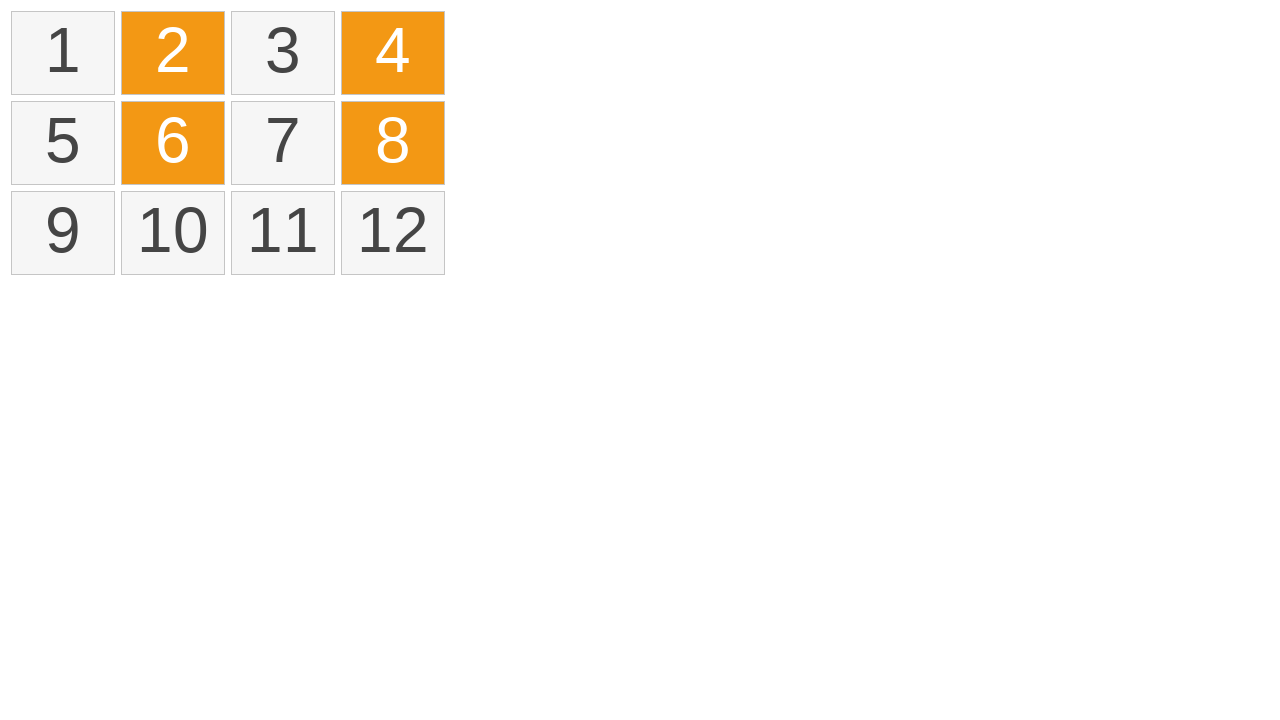

Located all selected list items
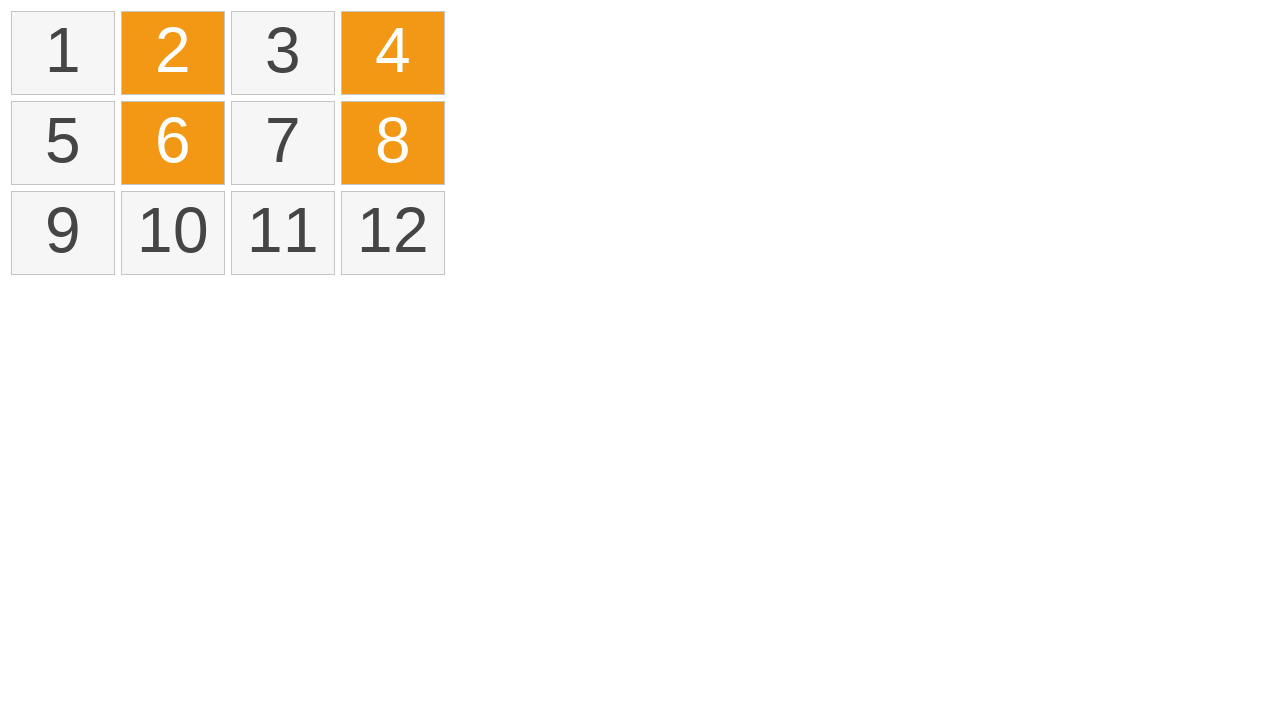

Waited for 4th selected item to be visible (verified 4 items selected)
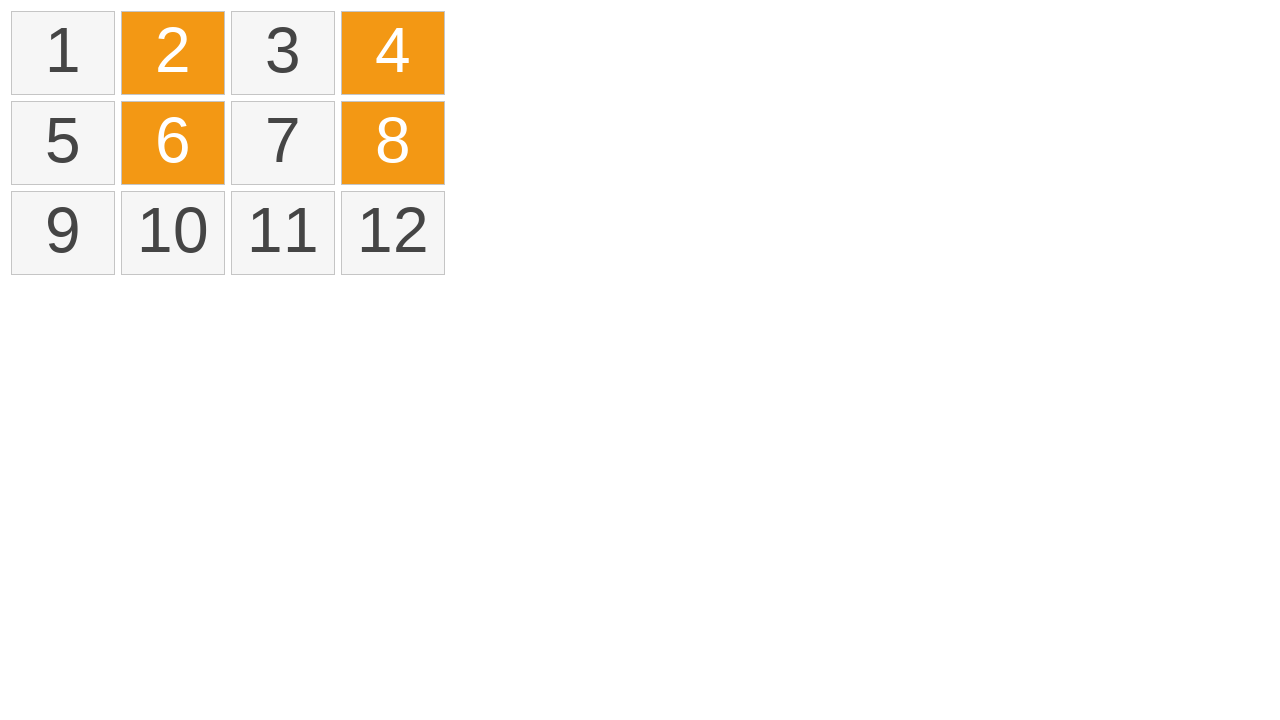

Reloaded the page
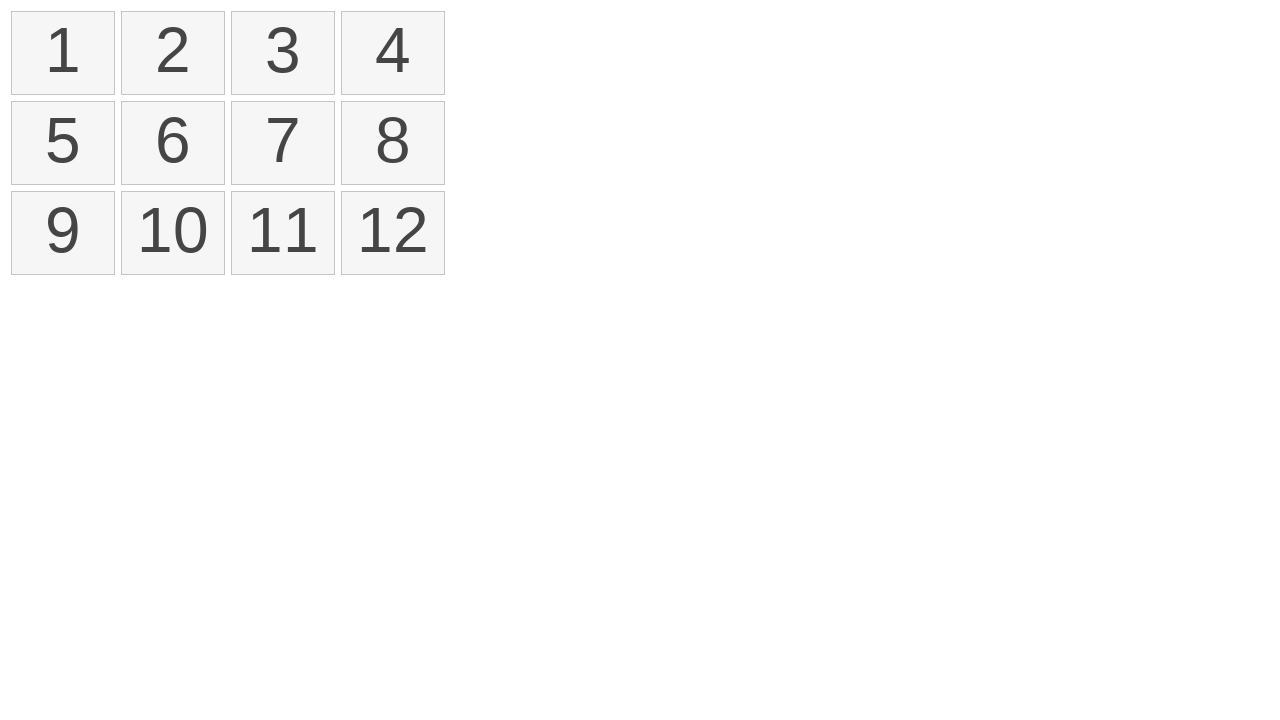

Located all selectable list items after page reload
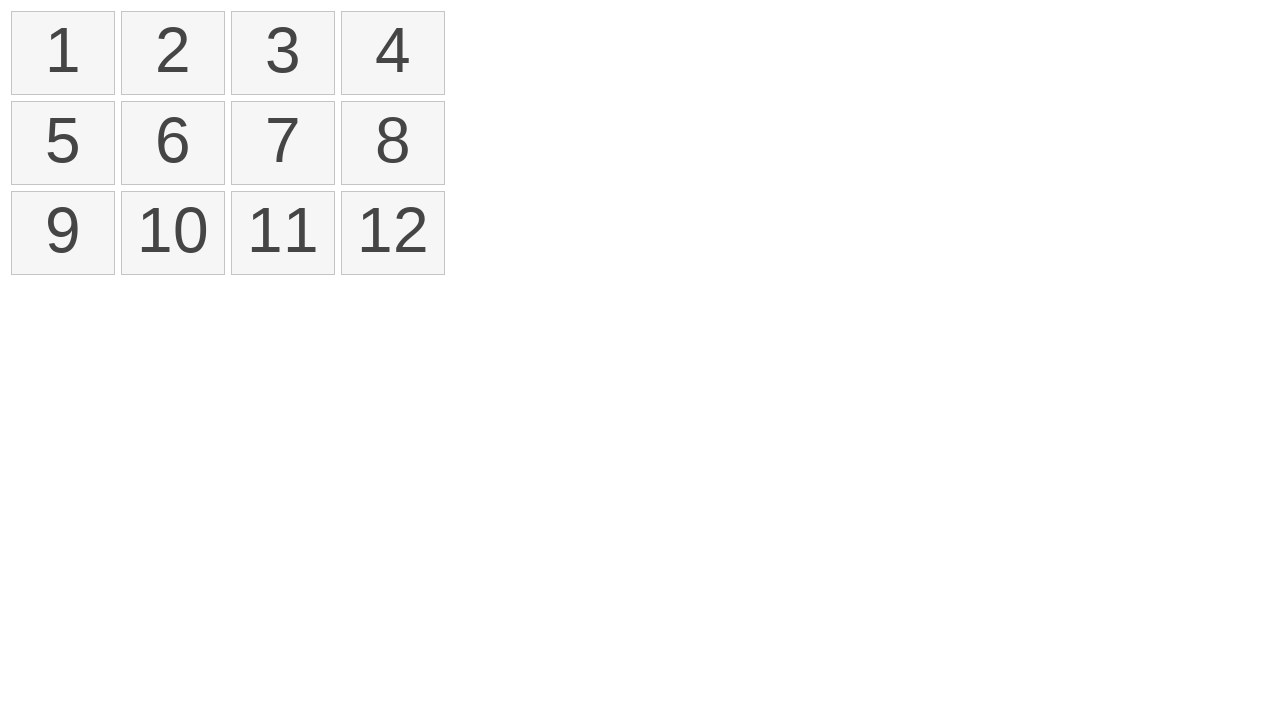

Pressed Control key down for second round of multi-select
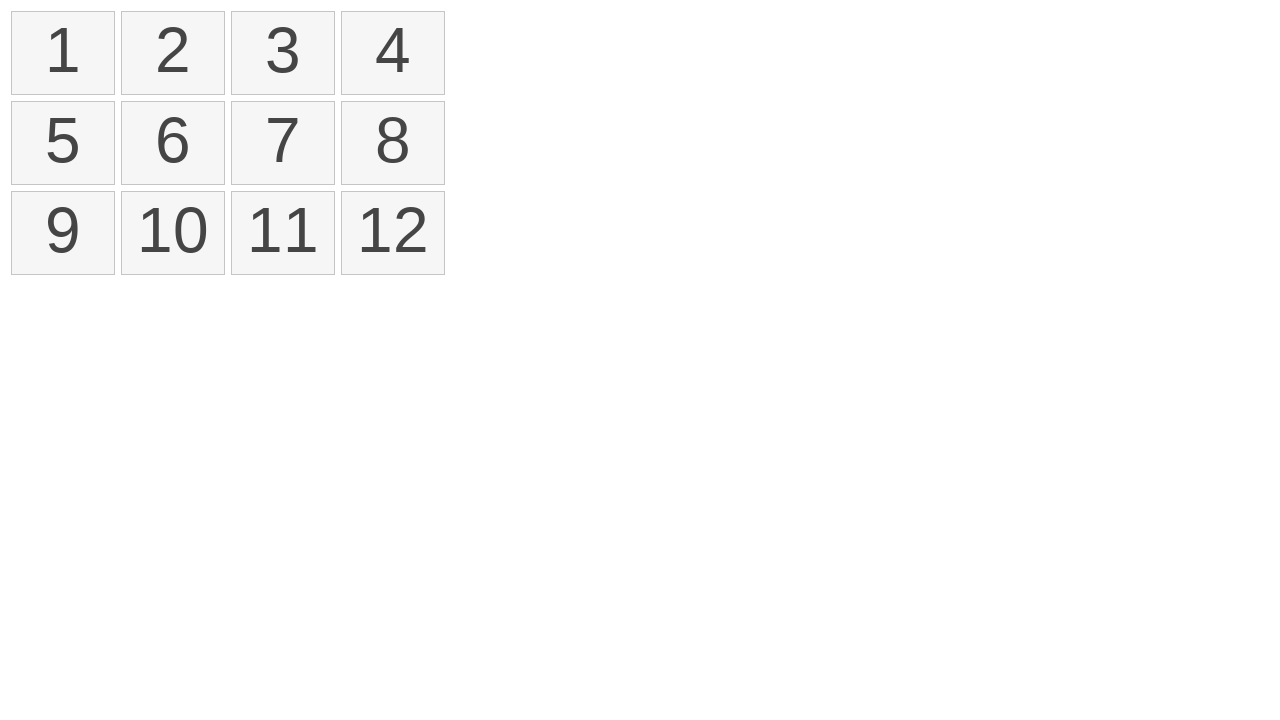

Ctrl+clicked item 1 at (63, 53) on xpath=//ol[@id='selectable']/li >> nth=0
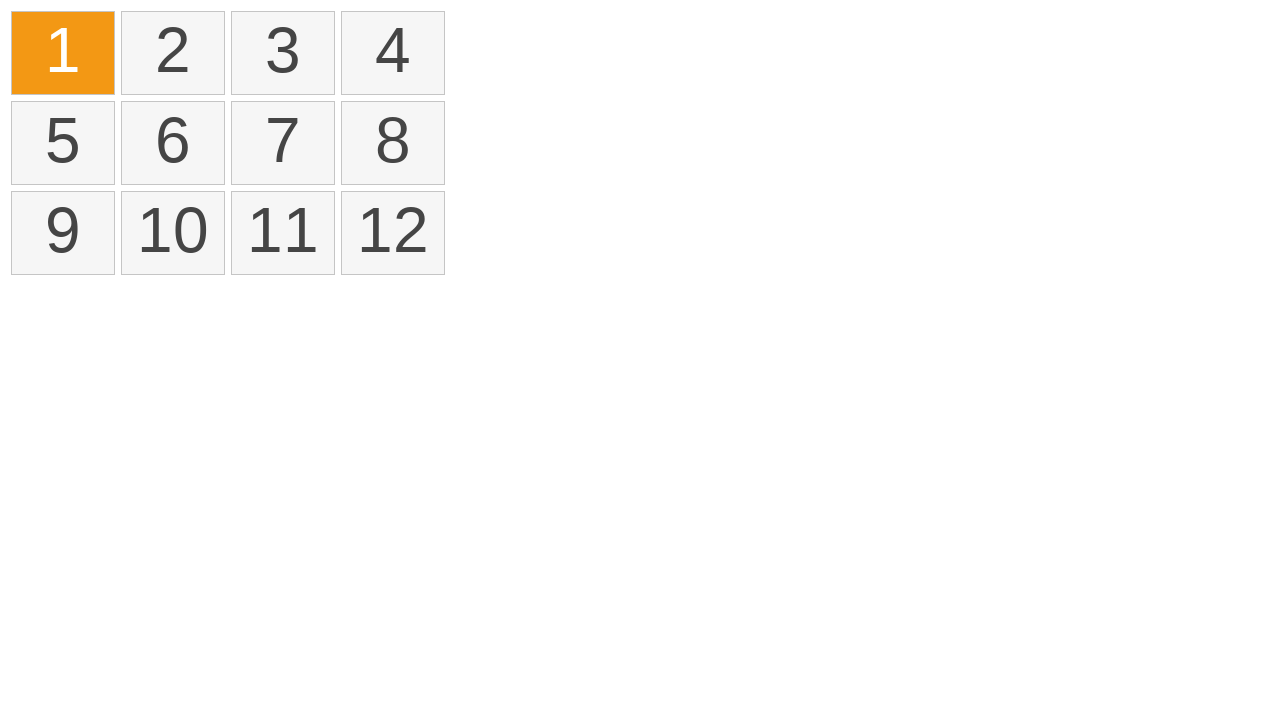

Ctrl+clicked item 3 at (283, 53) on xpath=//ol[@id='selectable']/li >> nth=2
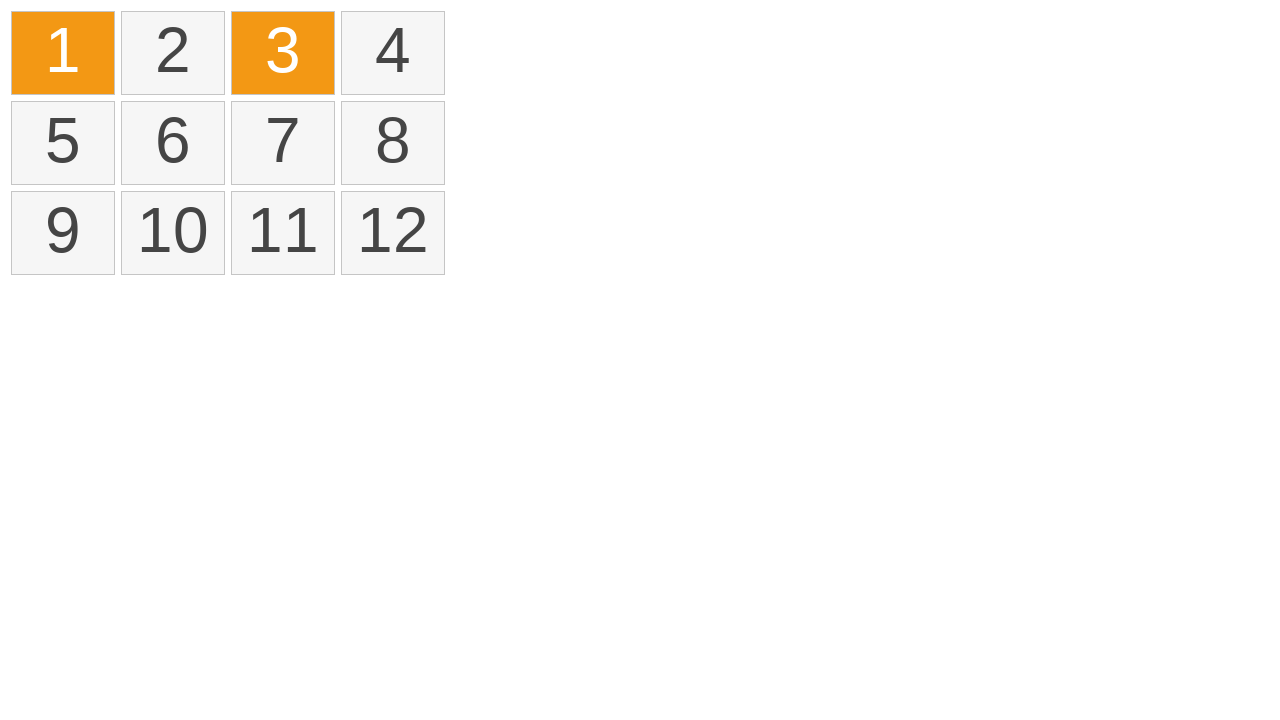

Ctrl+clicked item 5 at (63, 143) on xpath=//ol[@id='selectable']/li >> nth=4
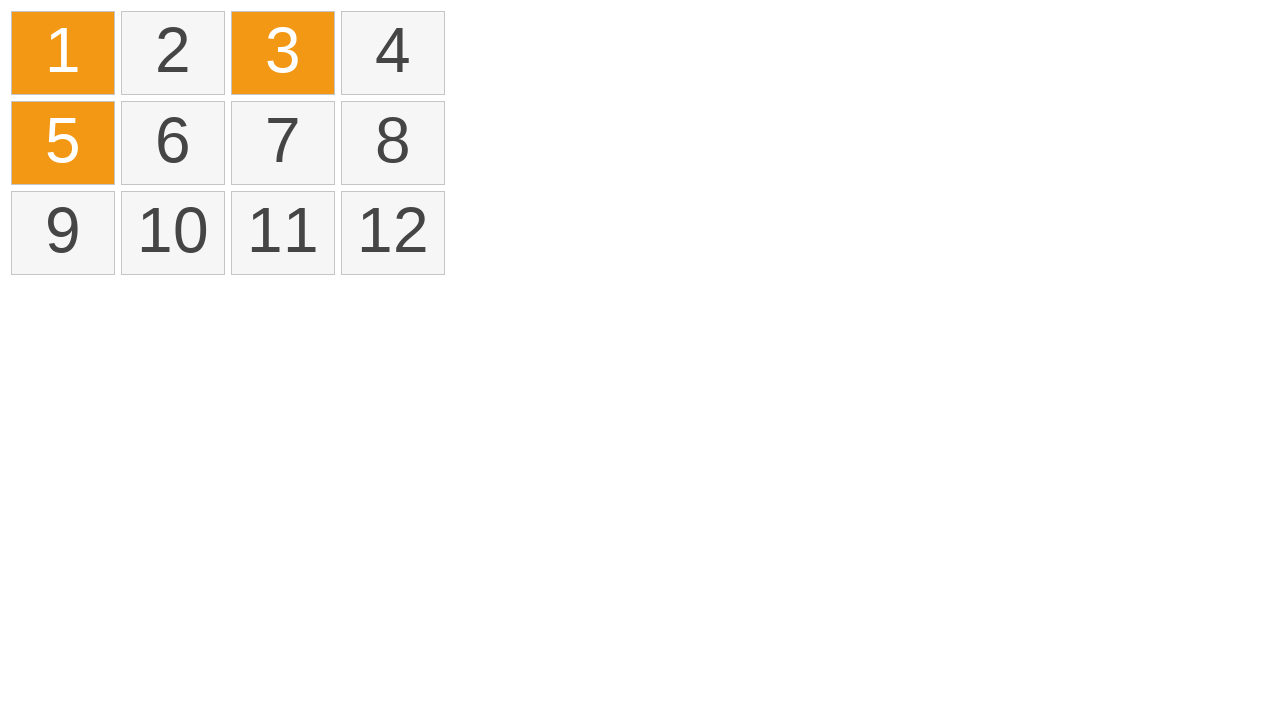

Ctrl+clicked item 7 at (283, 143) on xpath=//ol[@id='selectable']/li >> nth=6
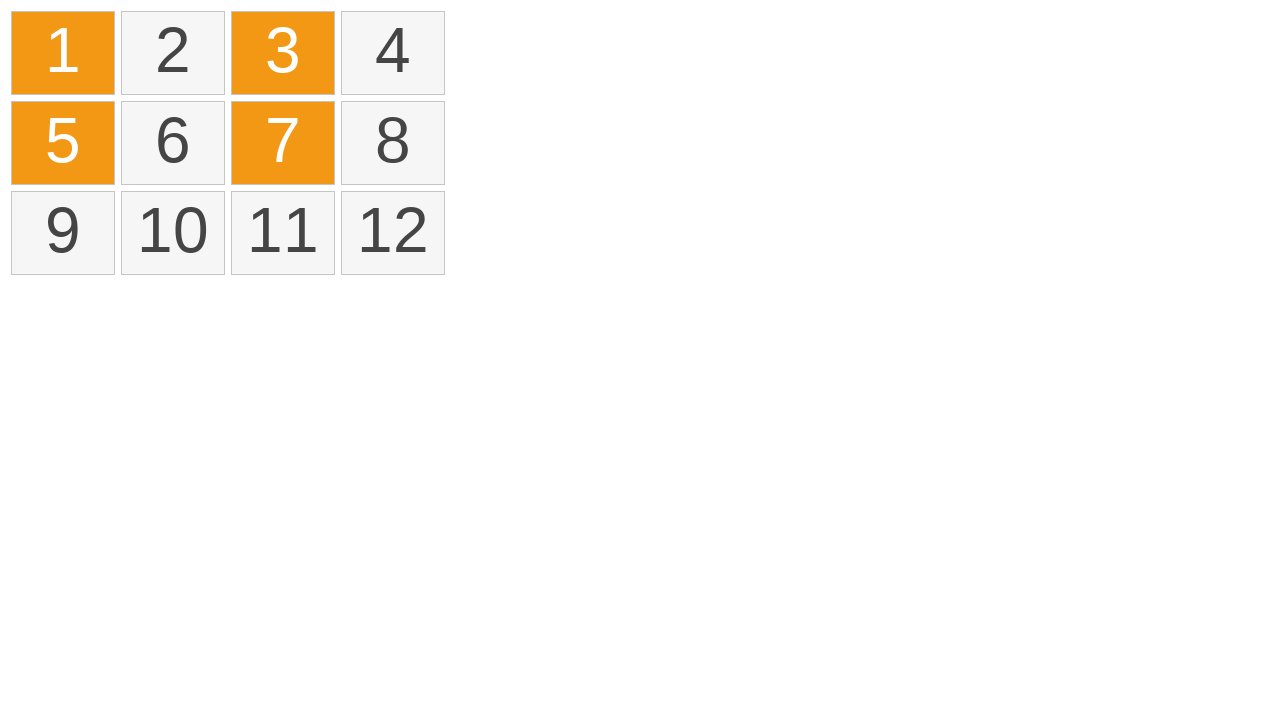

Ctrl+clicked item 9 at (63, 233) on xpath=//ol[@id='selectable']/li >> nth=8
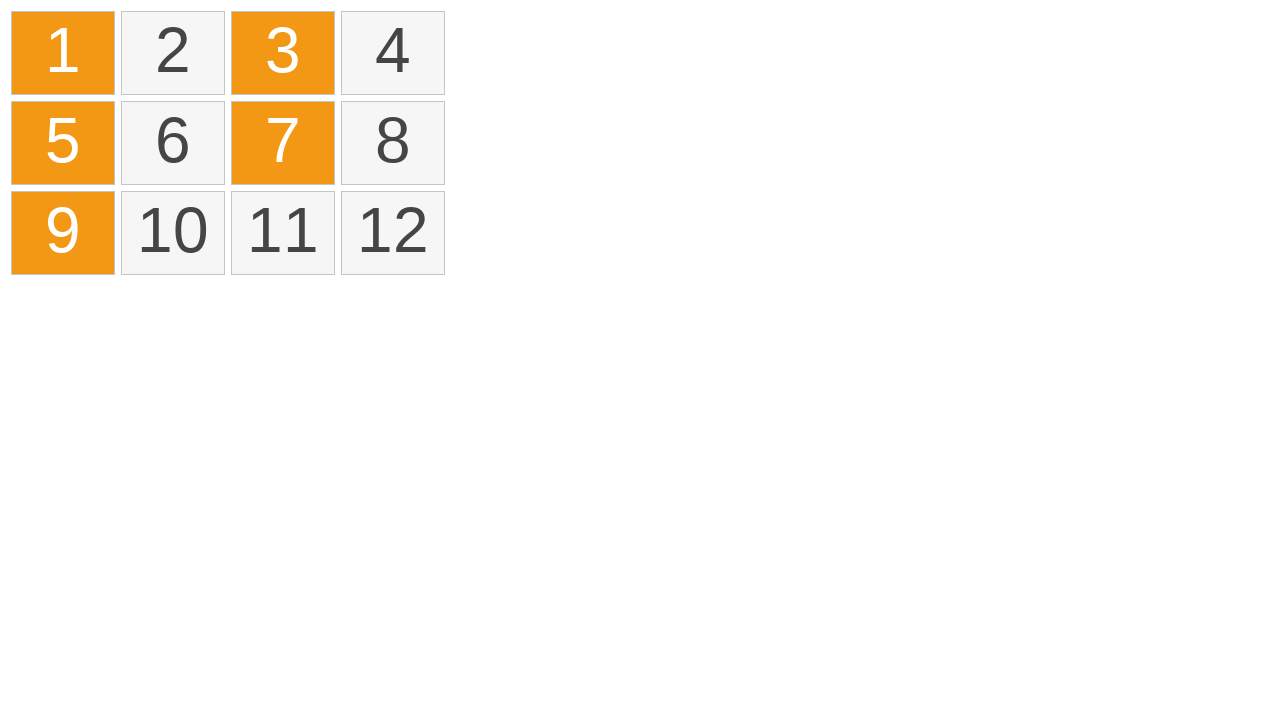

Ctrl+clicked item 11 at (283, 233) on xpath=//ol[@id='selectable']/li >> nth=10
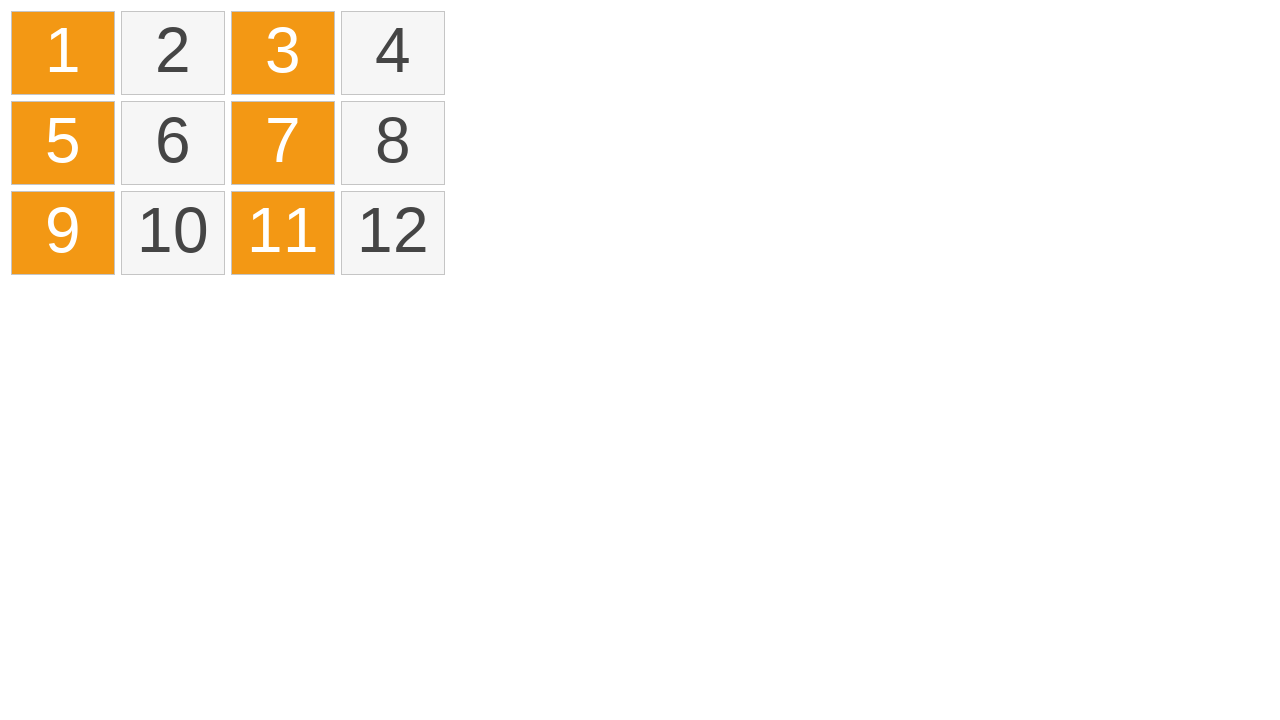

Released Control key after selecting 6 non-consecutive items
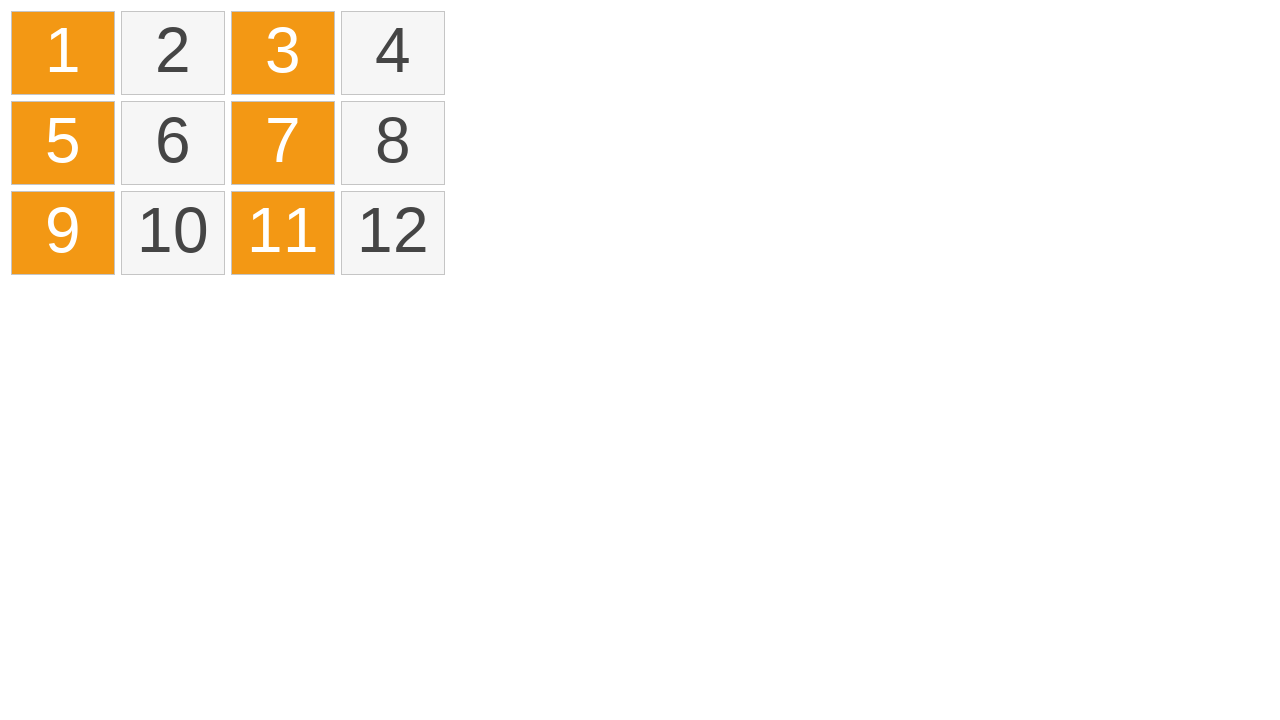

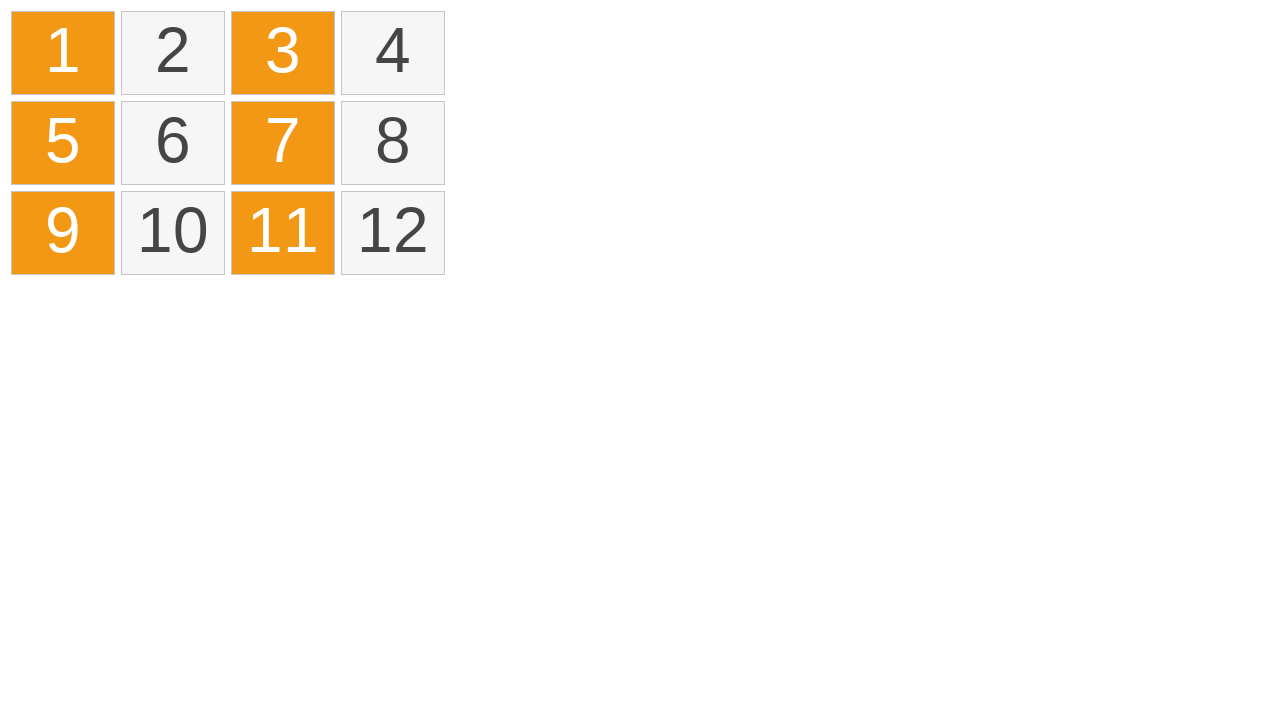